Tests login form validation by entering invalid credentials and verifying appropriate error messages are displayed

Starting URL: https://www.saucedemo.com/

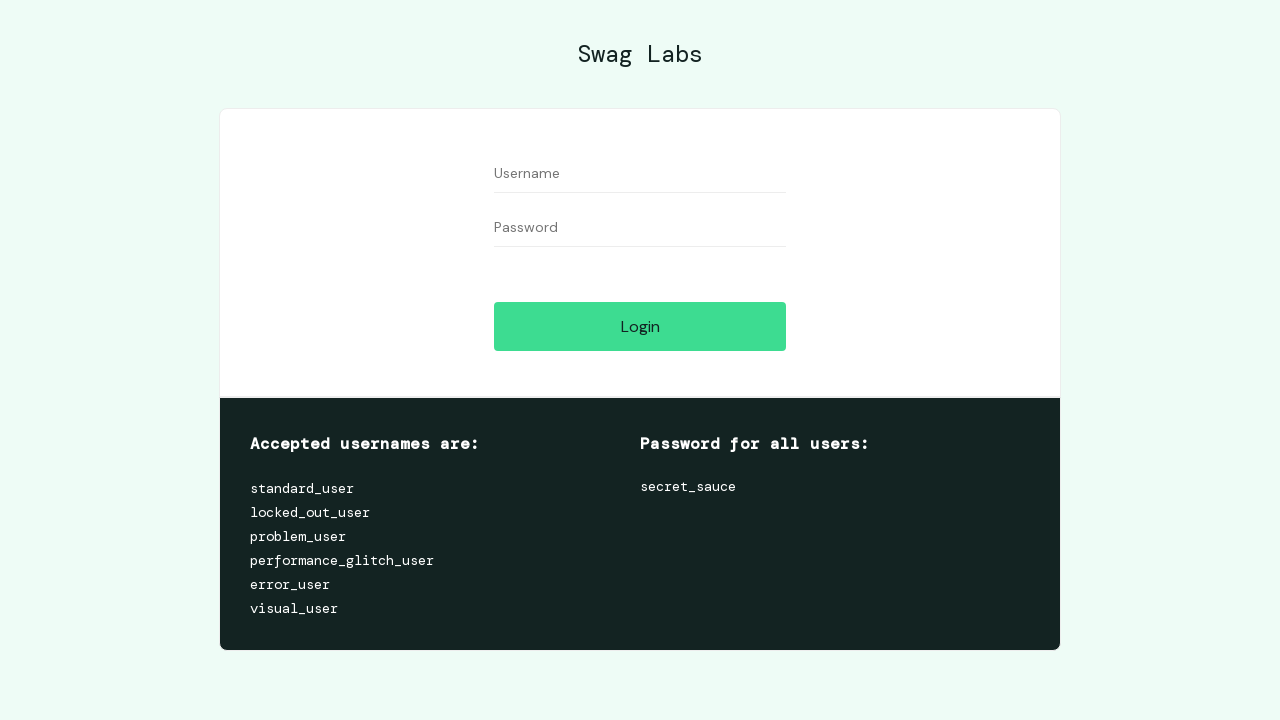

Filled username field with 'invalid_user1' on #user-name
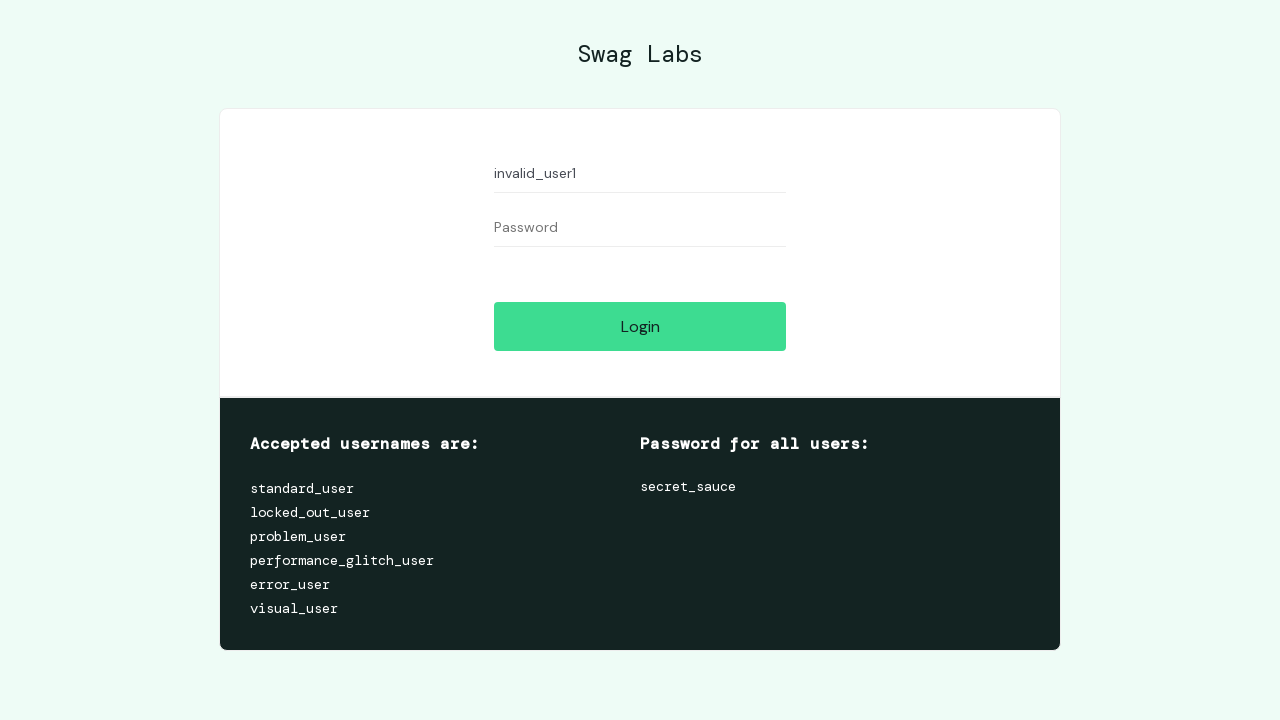

Filled password field with 'invalid_pass1' on #password
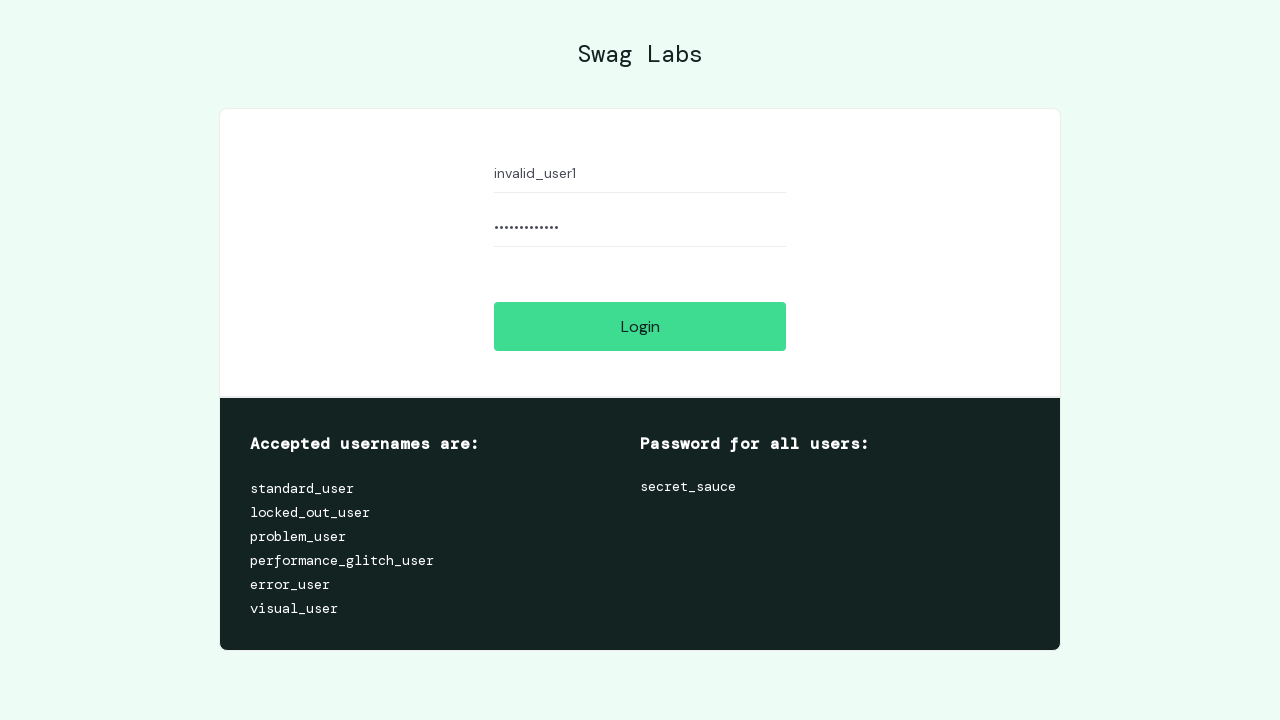

Clicked login button to submit form with invalid credentials at (640, 326) on #login-button
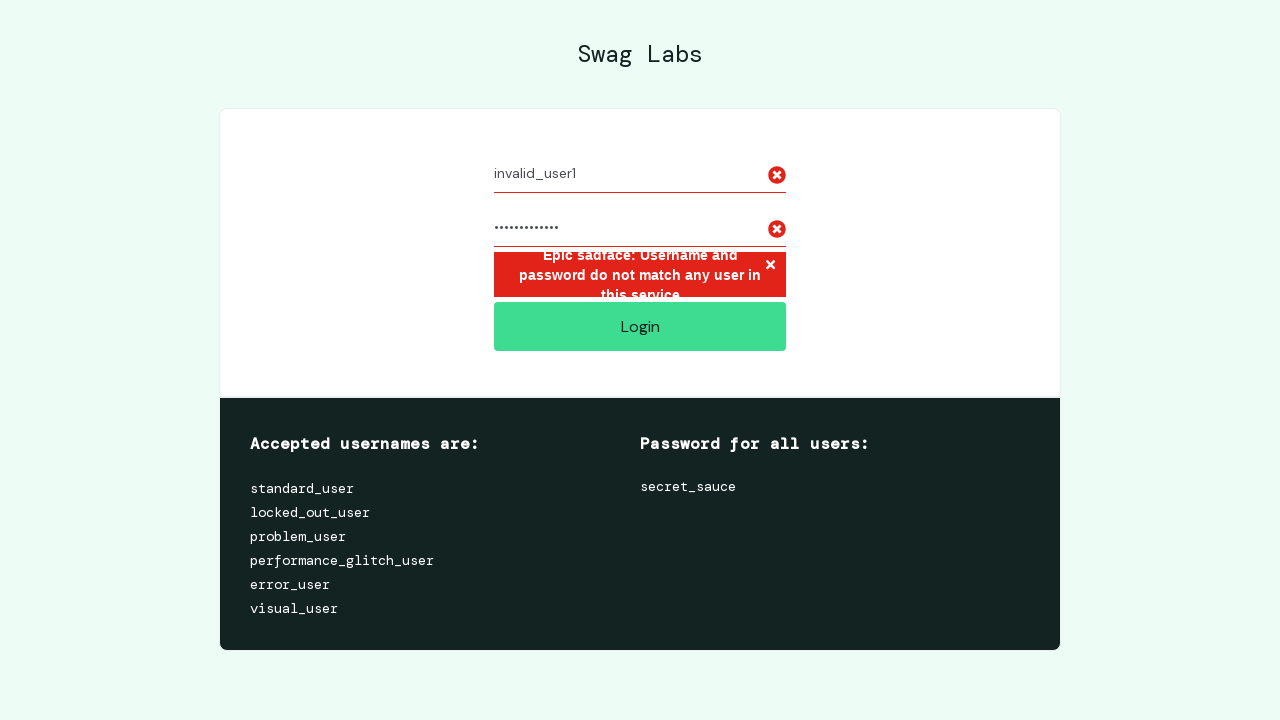

Error message element loaded
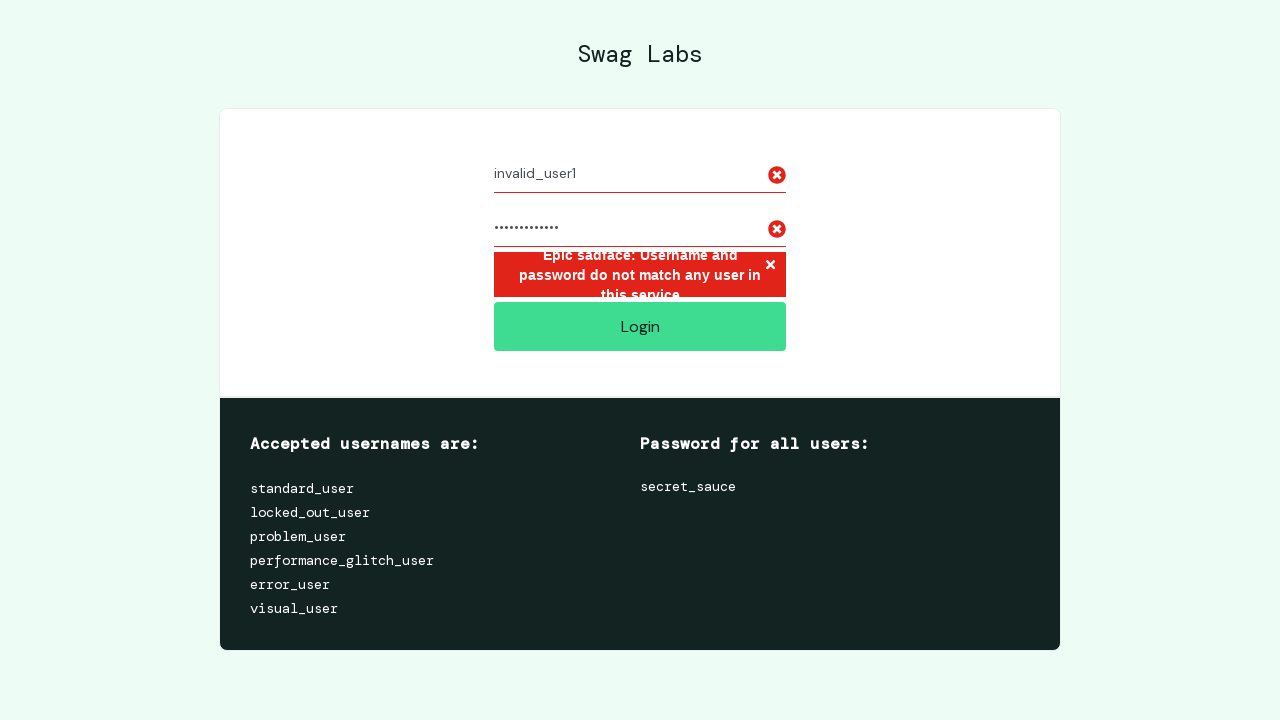

Verified error message: 'Epic sadface: Username and password do not match any user in this service'
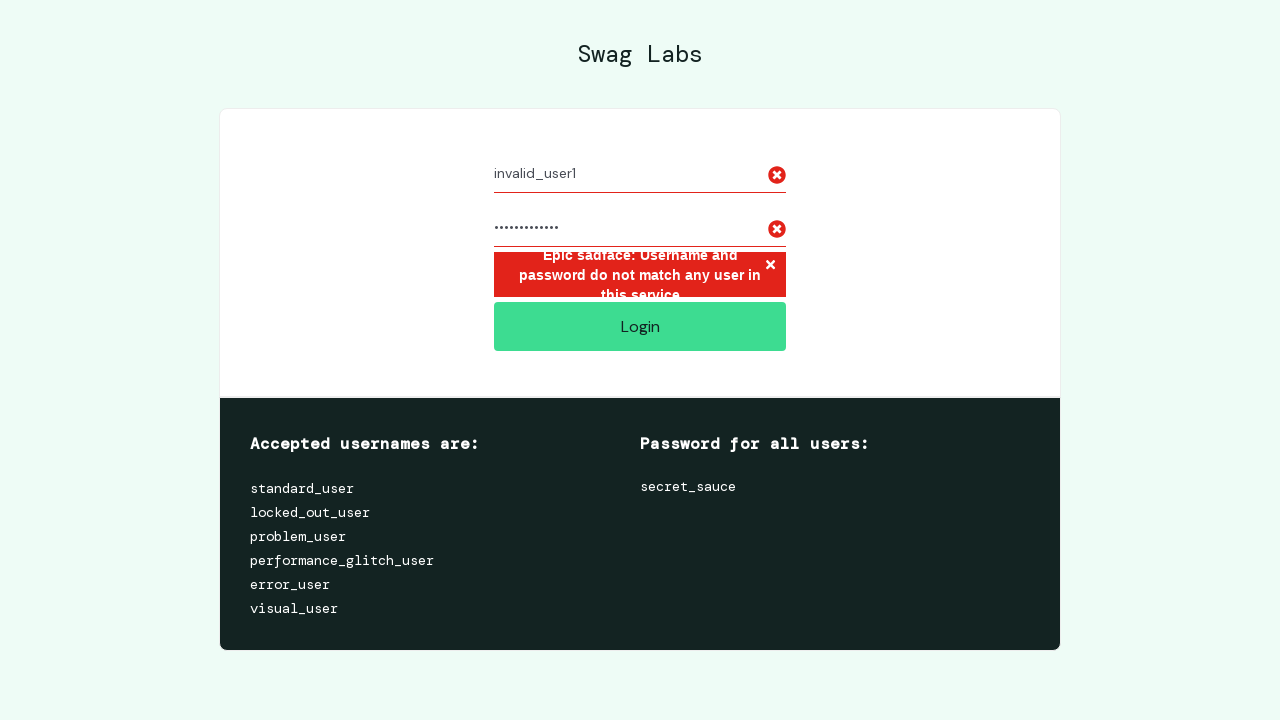

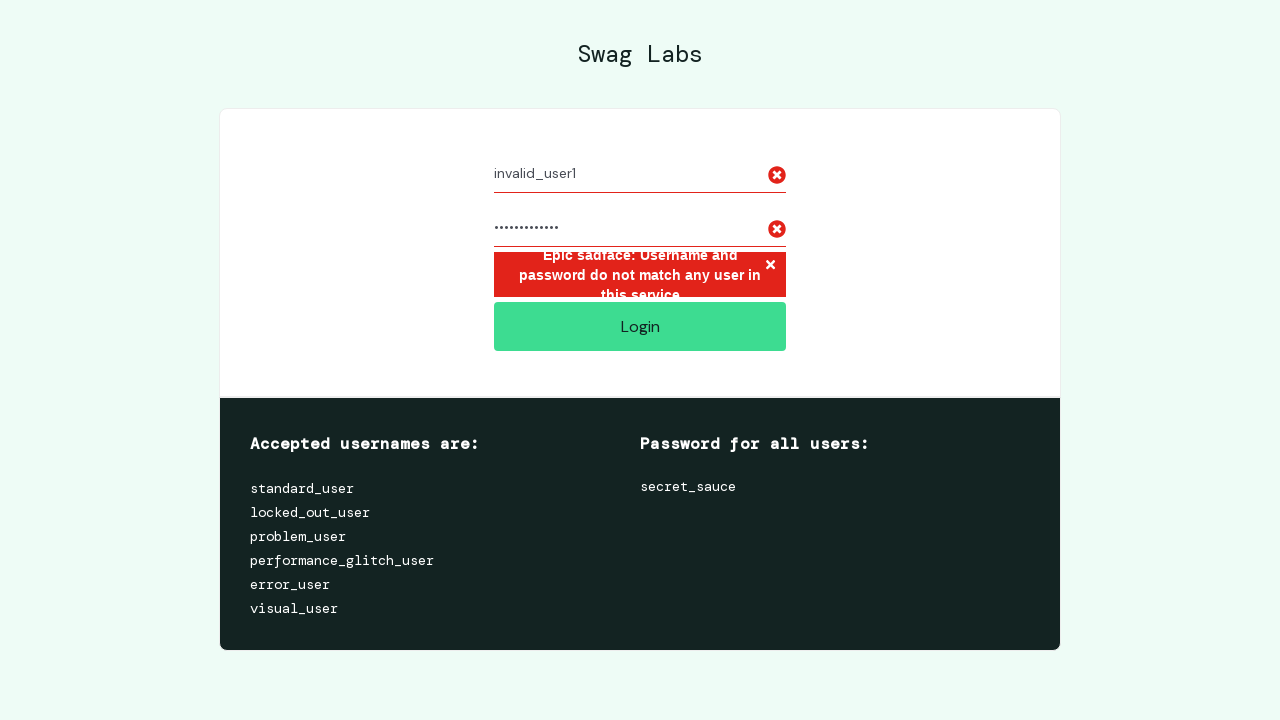